Tests that clicking the "Due" column header sorts the numeric values in ascending order by clicking once and verifying the column data is sorted.

Starting URL: http://the-internet.herokuapp.com/tables

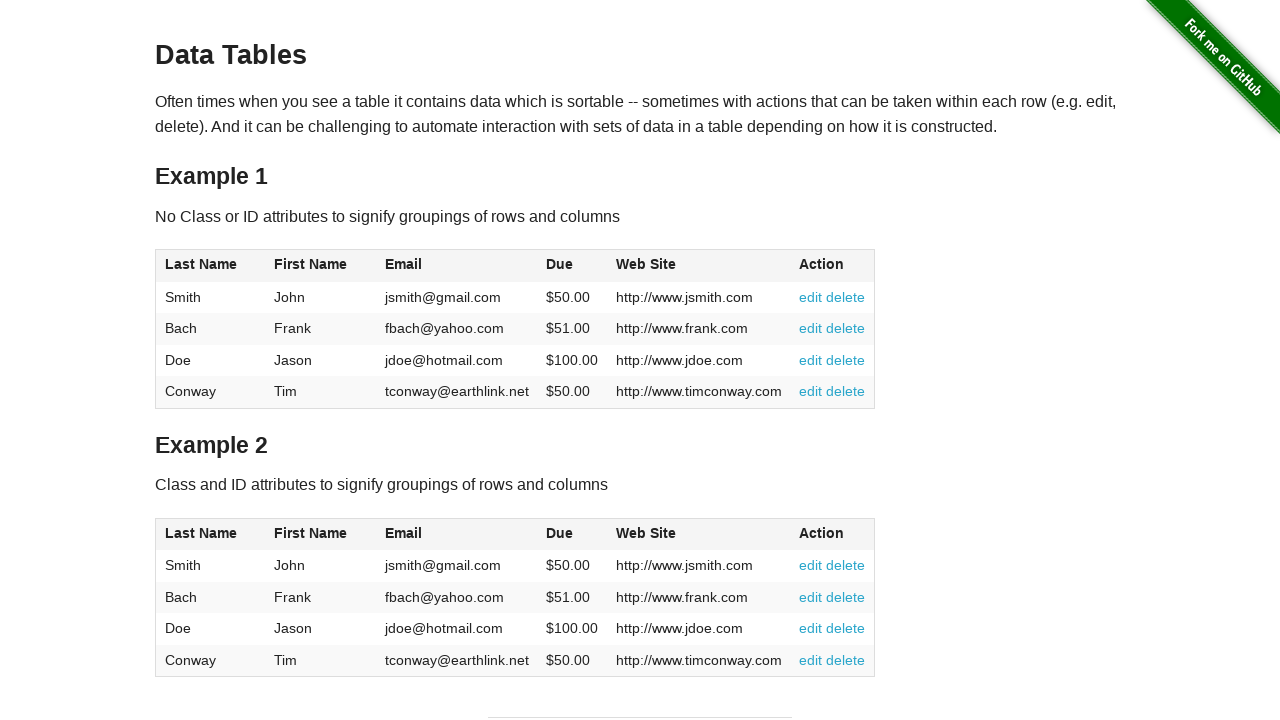

Clicked the Due column header to sort in ascending order at (572, 266) on #table1 thead tr th:nth-of-type(4)
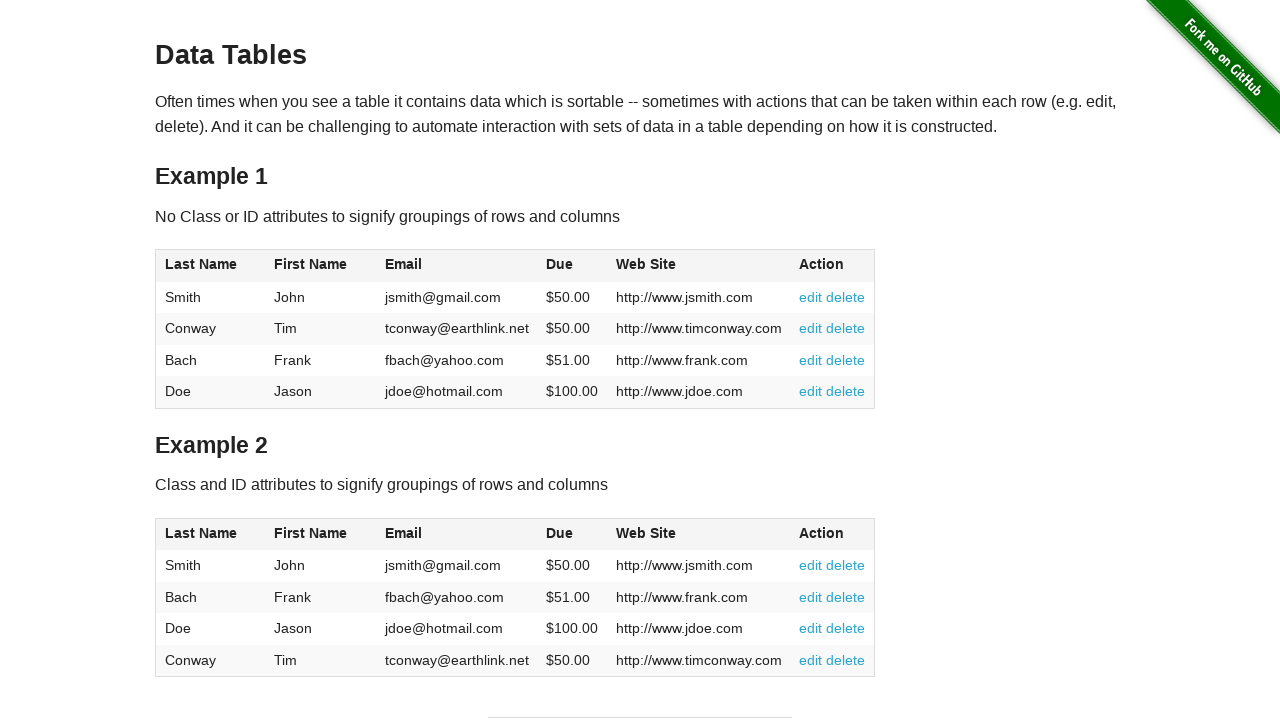

Table sorted and Due column cells are now visible
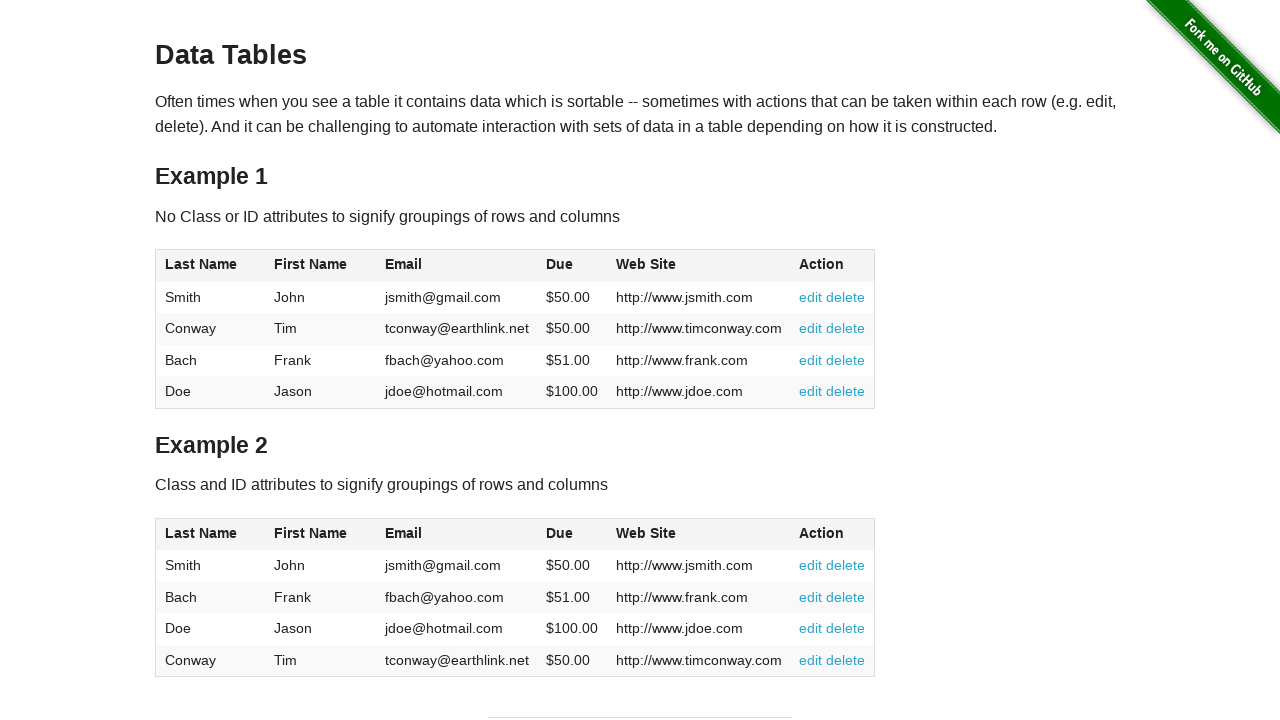

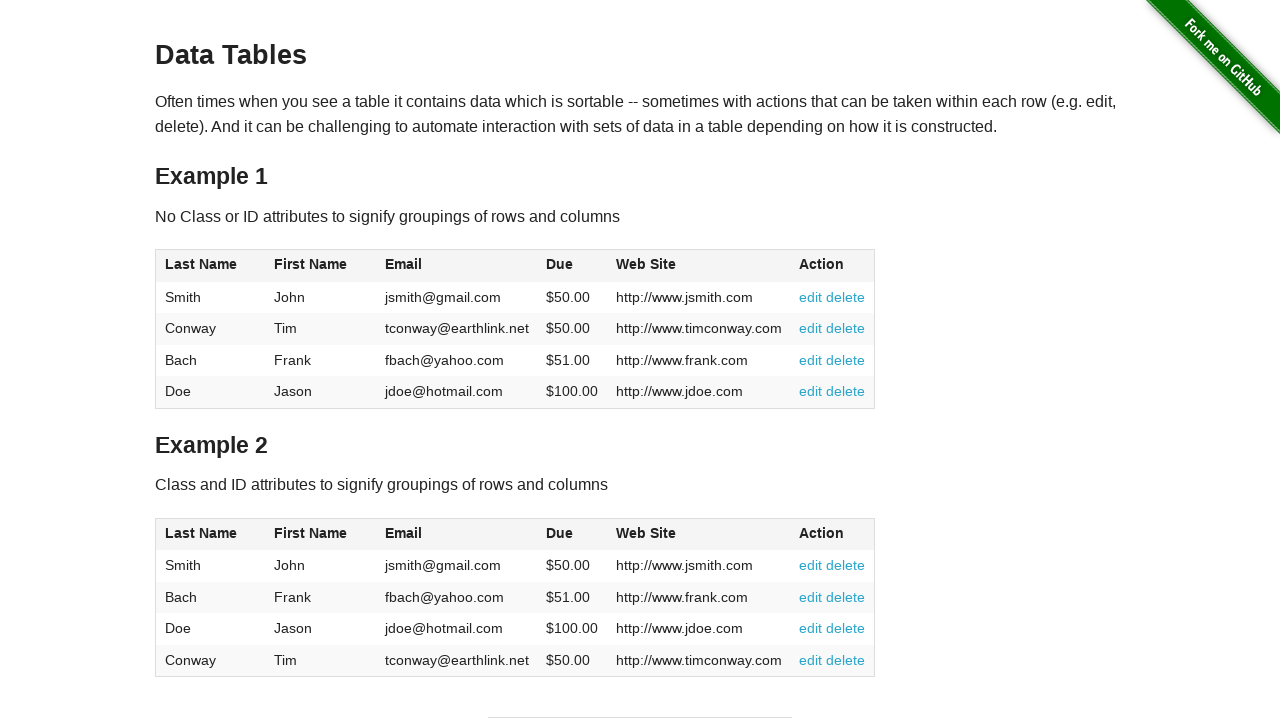